Tests that new items are appended to the bottom of the list by creating 3 todos and verifying the count

Starting URL: https://demo.playwright.dev/todomvc

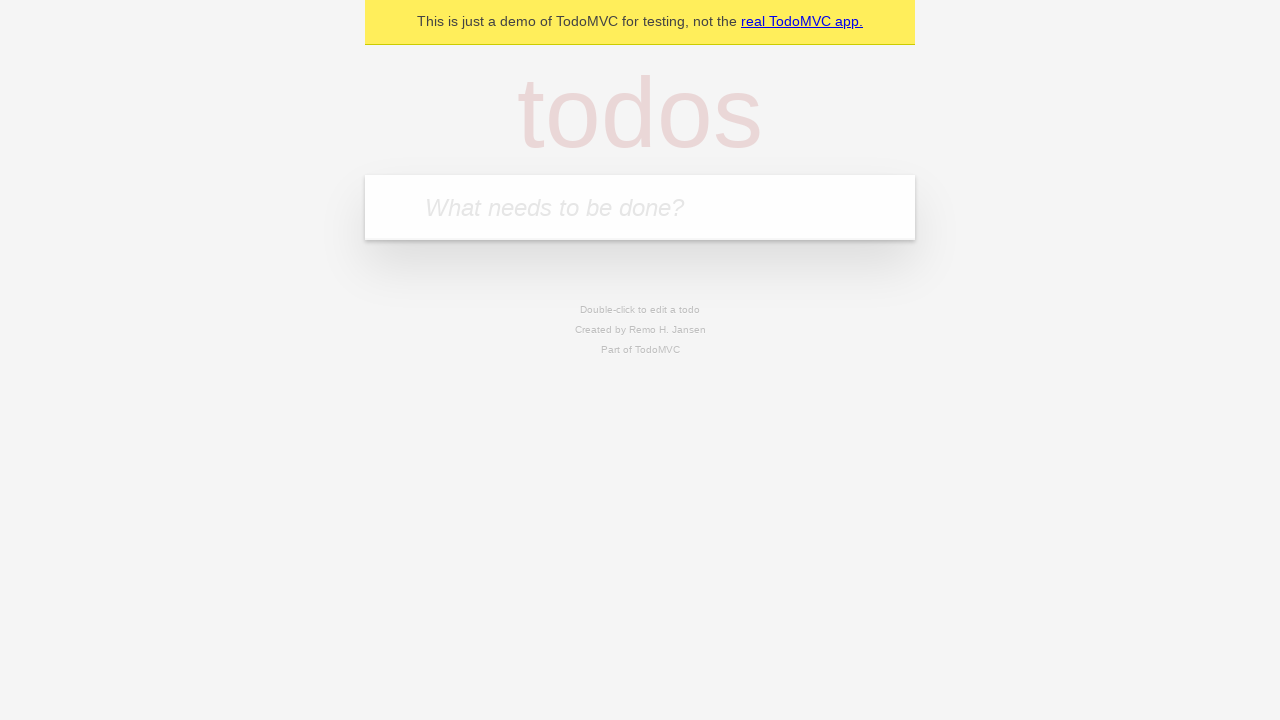

Filled todo input with 'buy some cheese' on internal:attr=[placeholder="What needs to be done?"i]
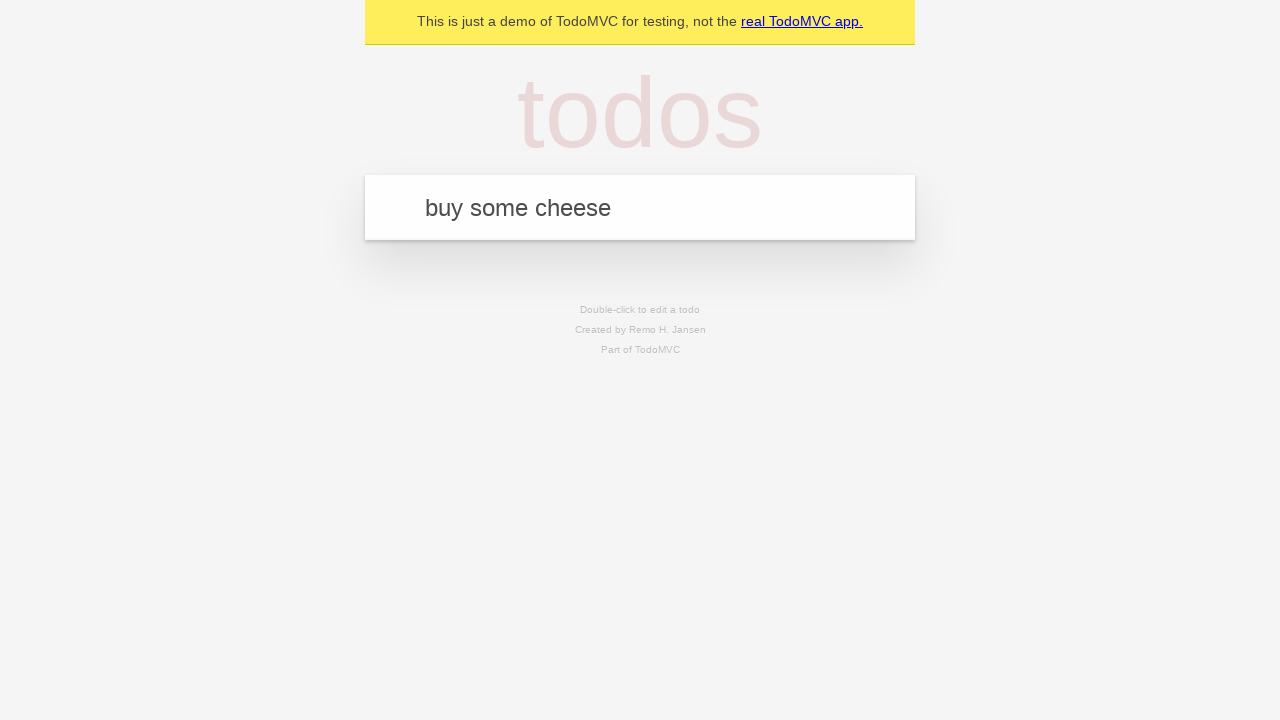

Pressed Enter to add first todo item on internal:attr=[placeholder="What needs to be done?"i]
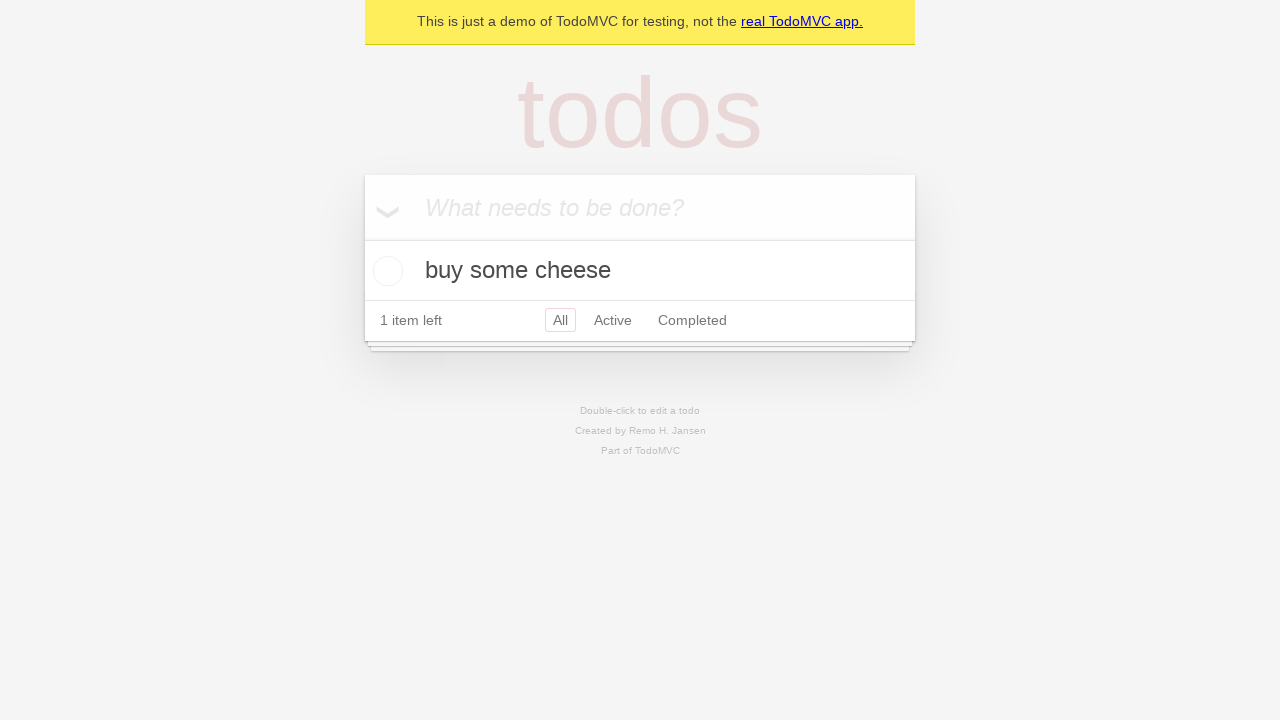

Filled todo input with 'feed the cat' on internal:attr=[placeholder="What needs to be done?"i]
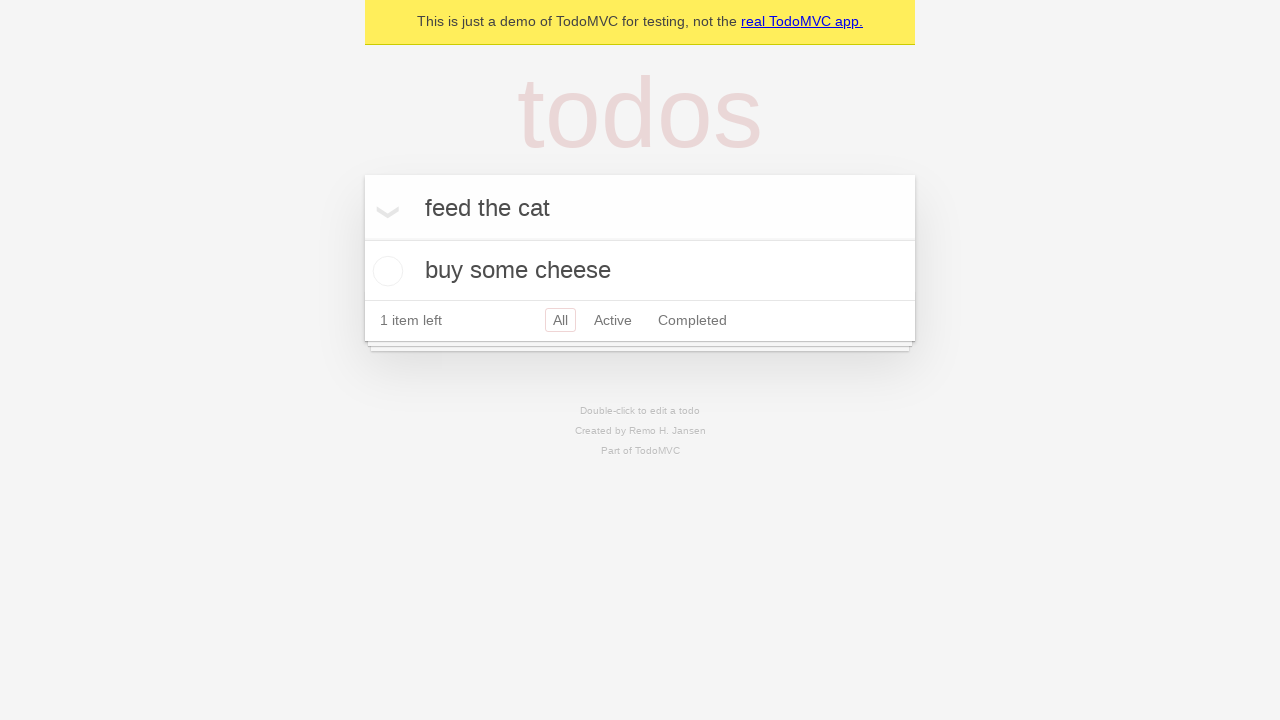

Pressed Enter to add second todo item on internal:attr=[placeholder="What needs to be done?"i]
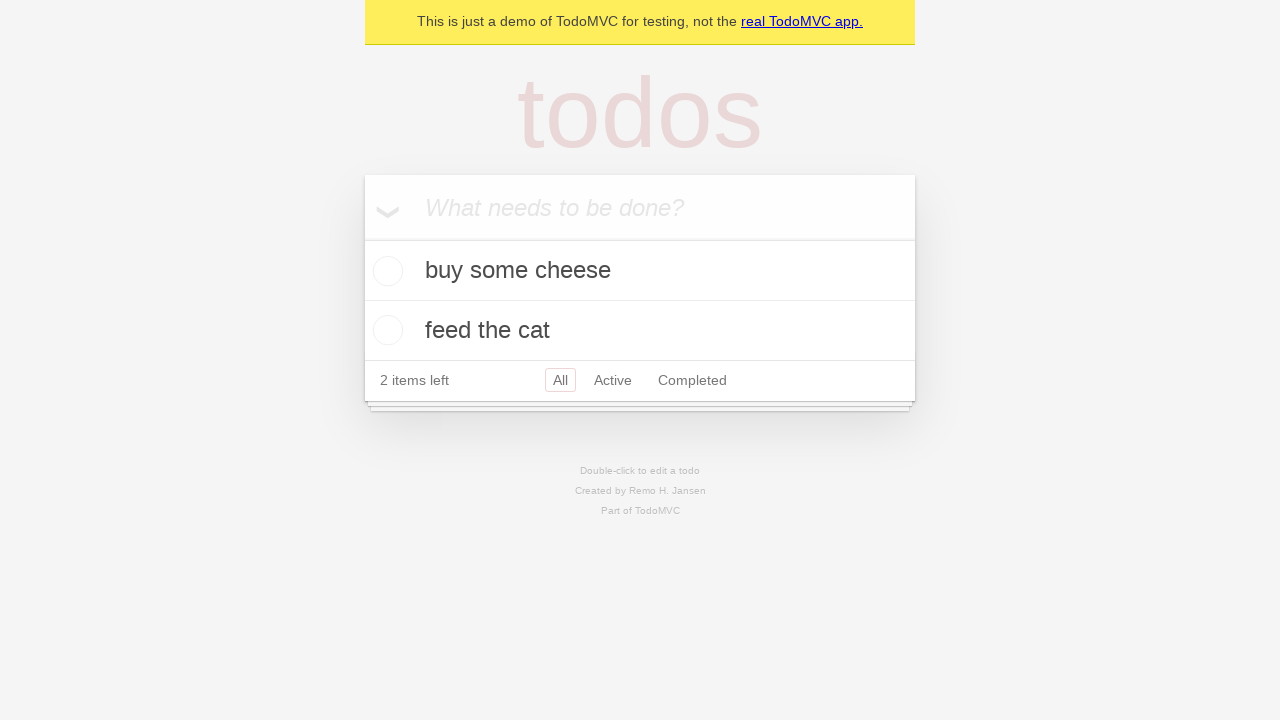

Filled todo input with 'book a doctors appointment' on internal:attr=[placeholder="What needs to be done?"i]
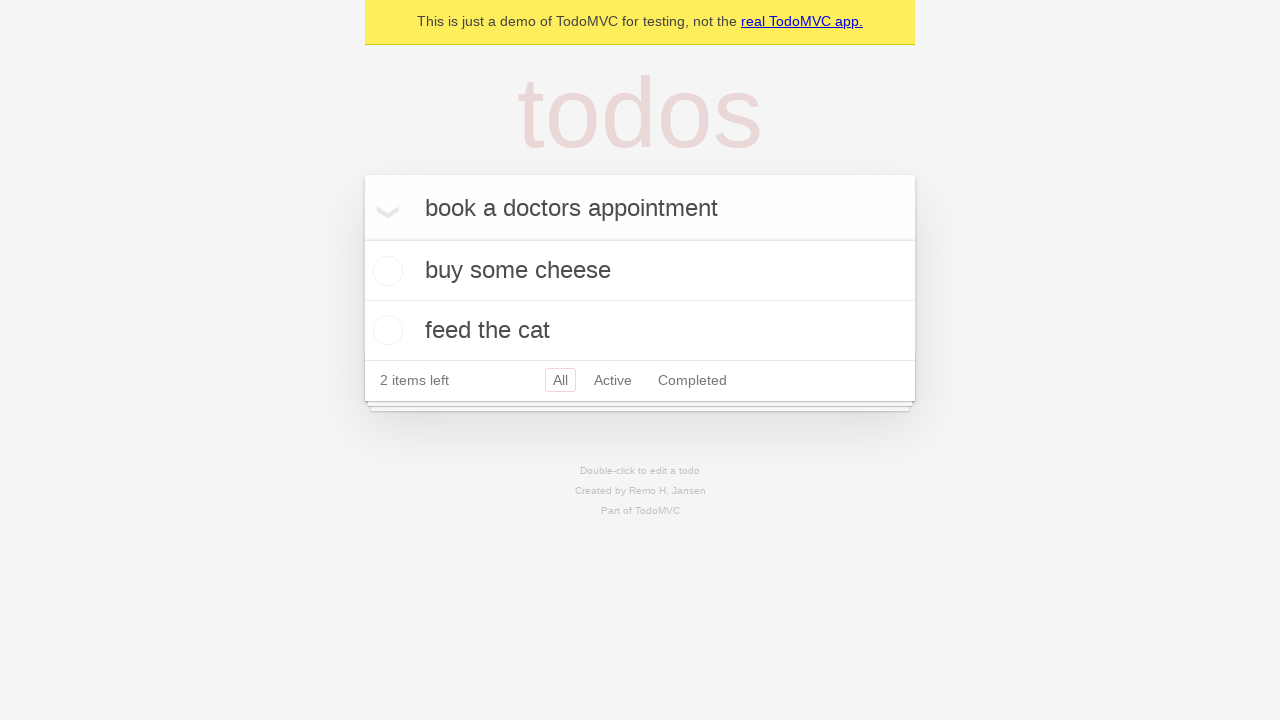

Pressed Enter to add third todo item on internal:attr=[placeholder="What needs to be done?"i]
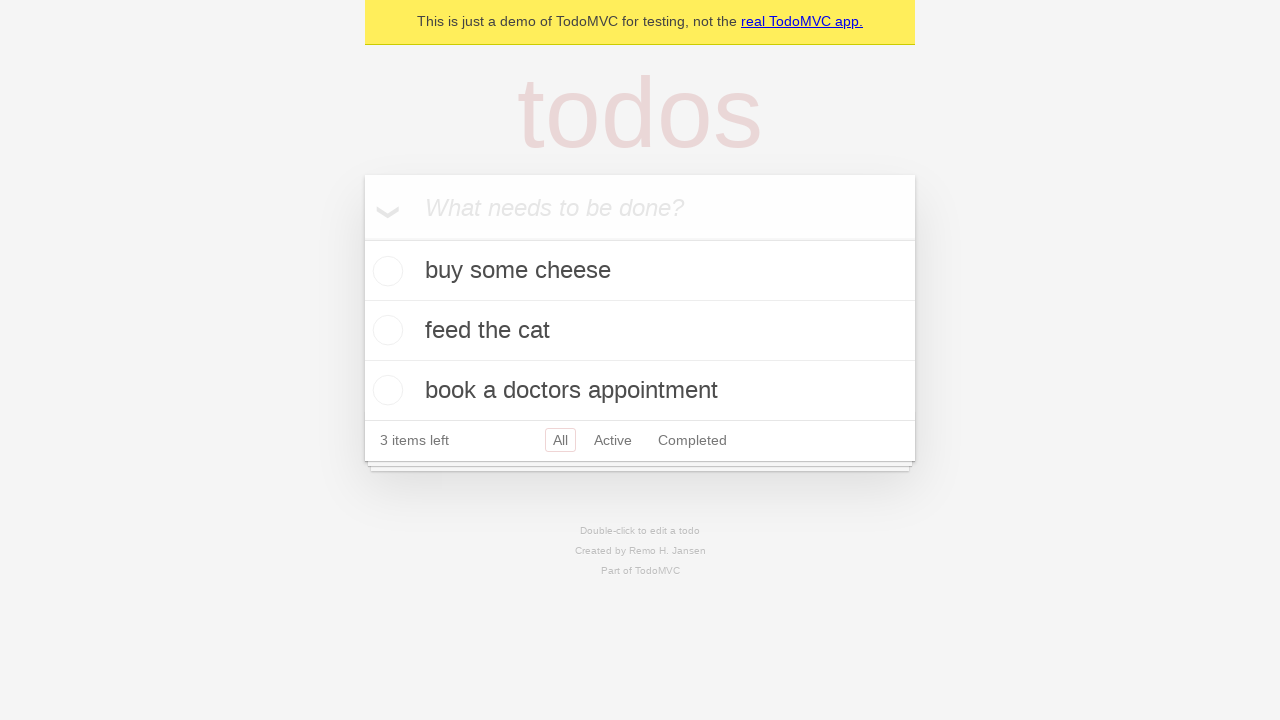

Verified '3 items left' text is visible, confirming all 3 todos were added to the bottom of the list
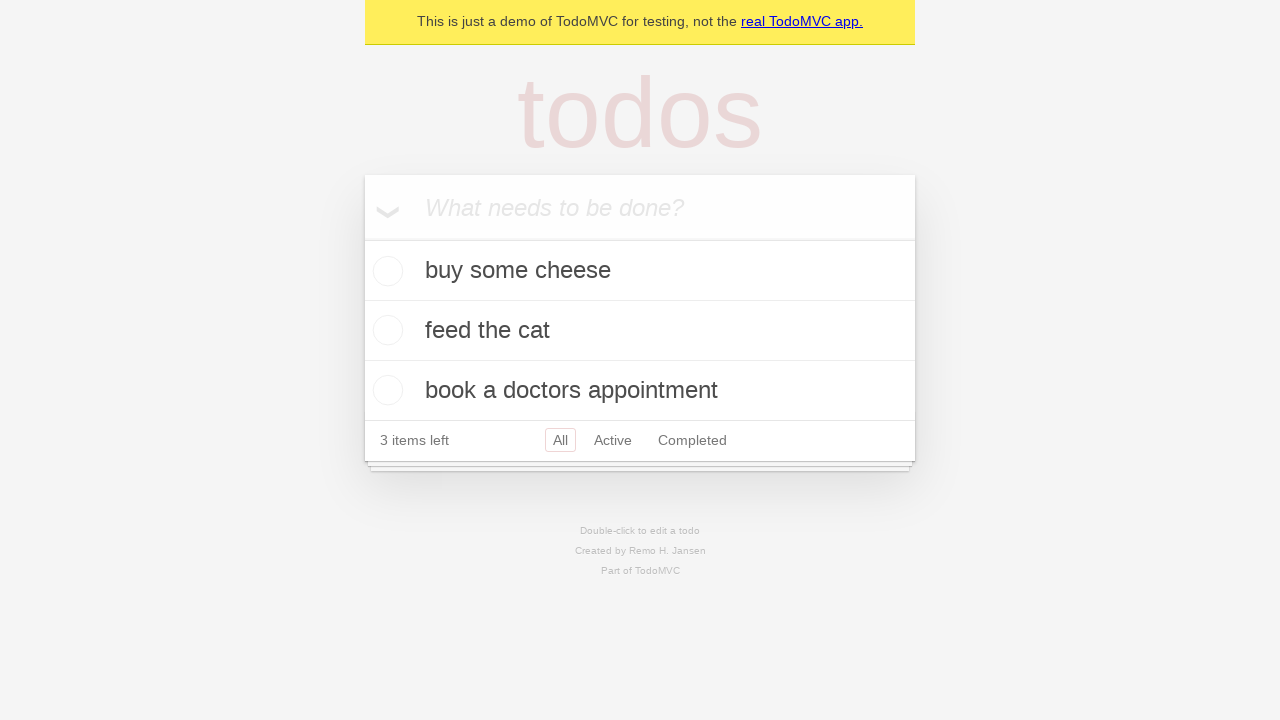

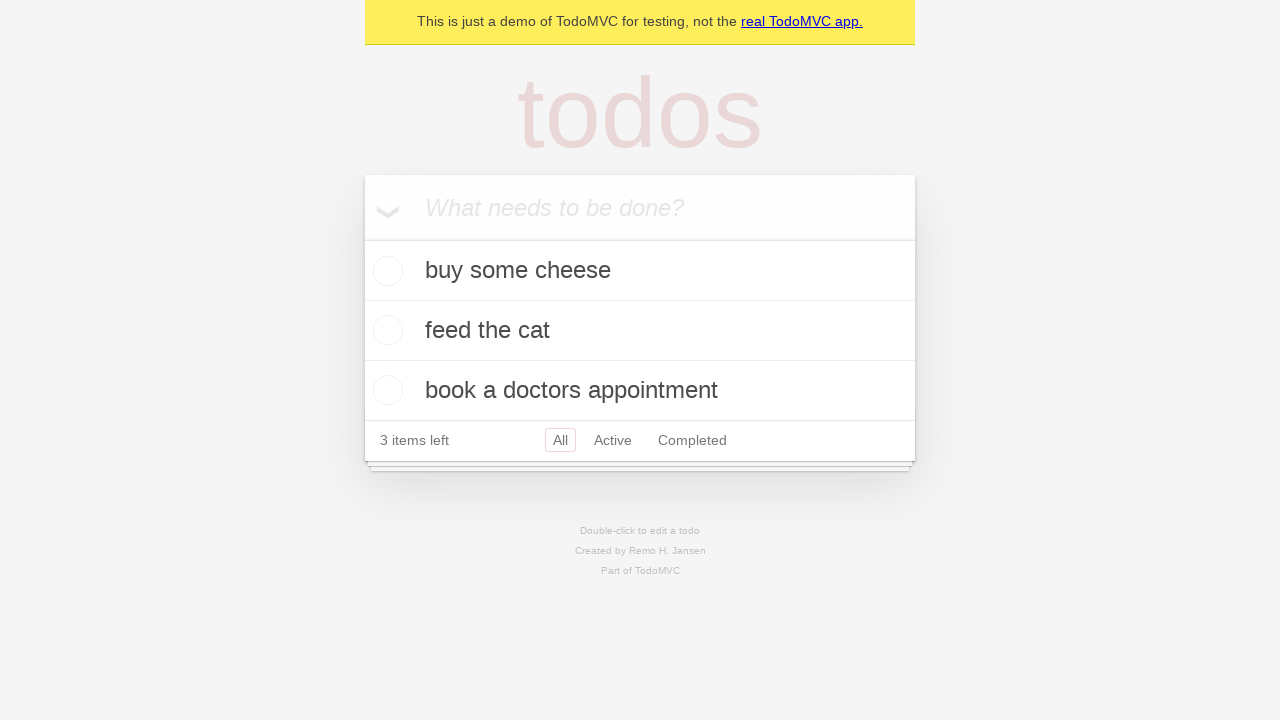